Tests the trial signup page by clicking on the country dropdown selector

Starting URL: https://secure.testrail.com/customers/testrail/trial/?type=signup&previous_page=%2F

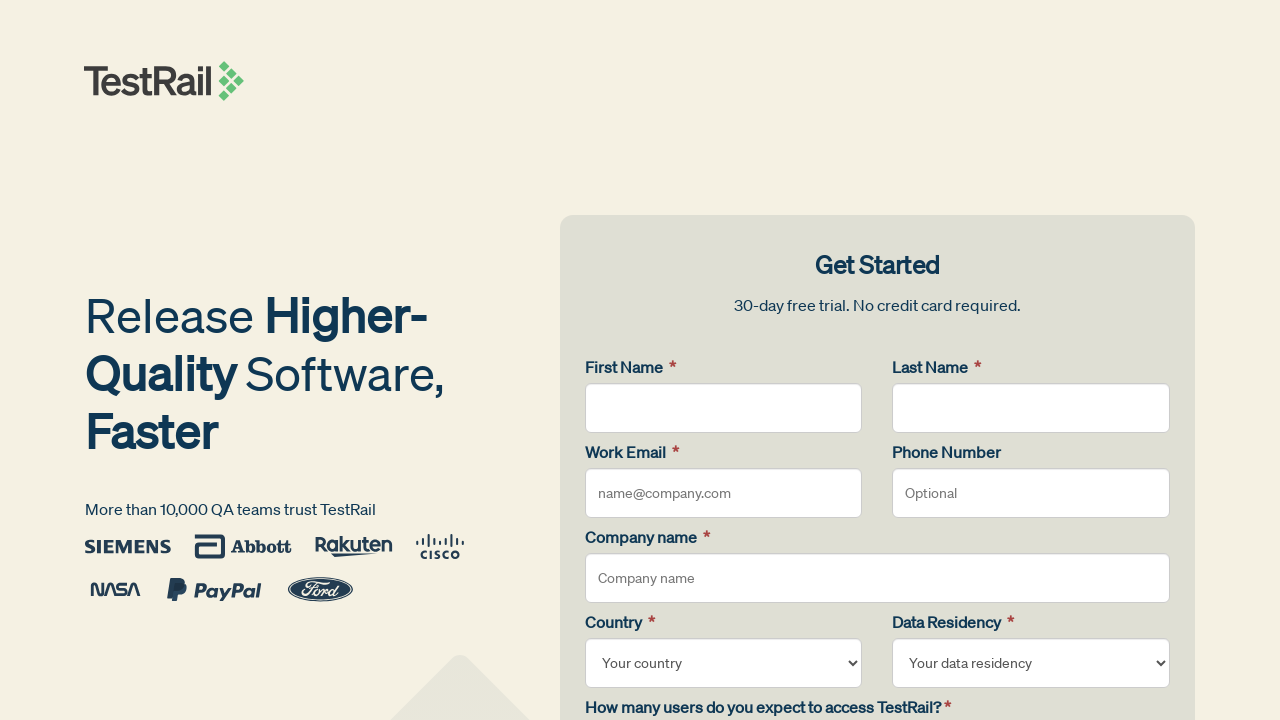

Navigated to trial signup page
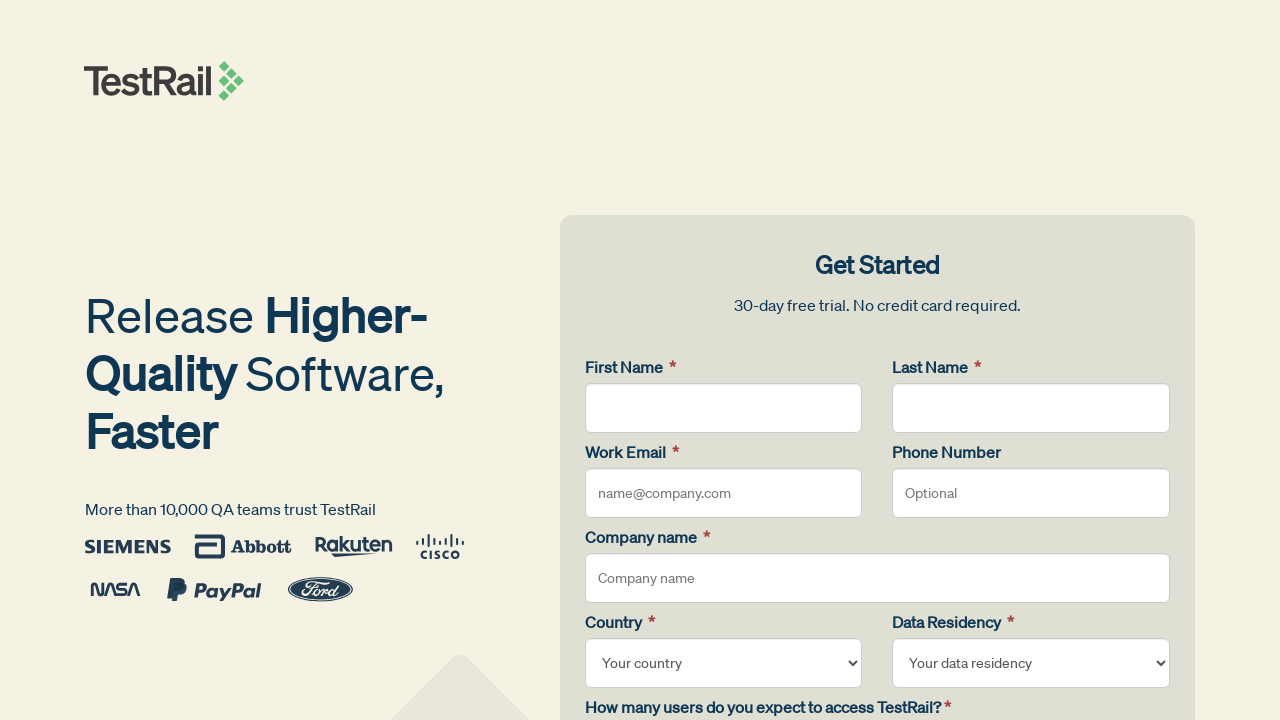

Clicked on country dropdown selector at (724, 663) on select[name="cm-f-sdybl"]
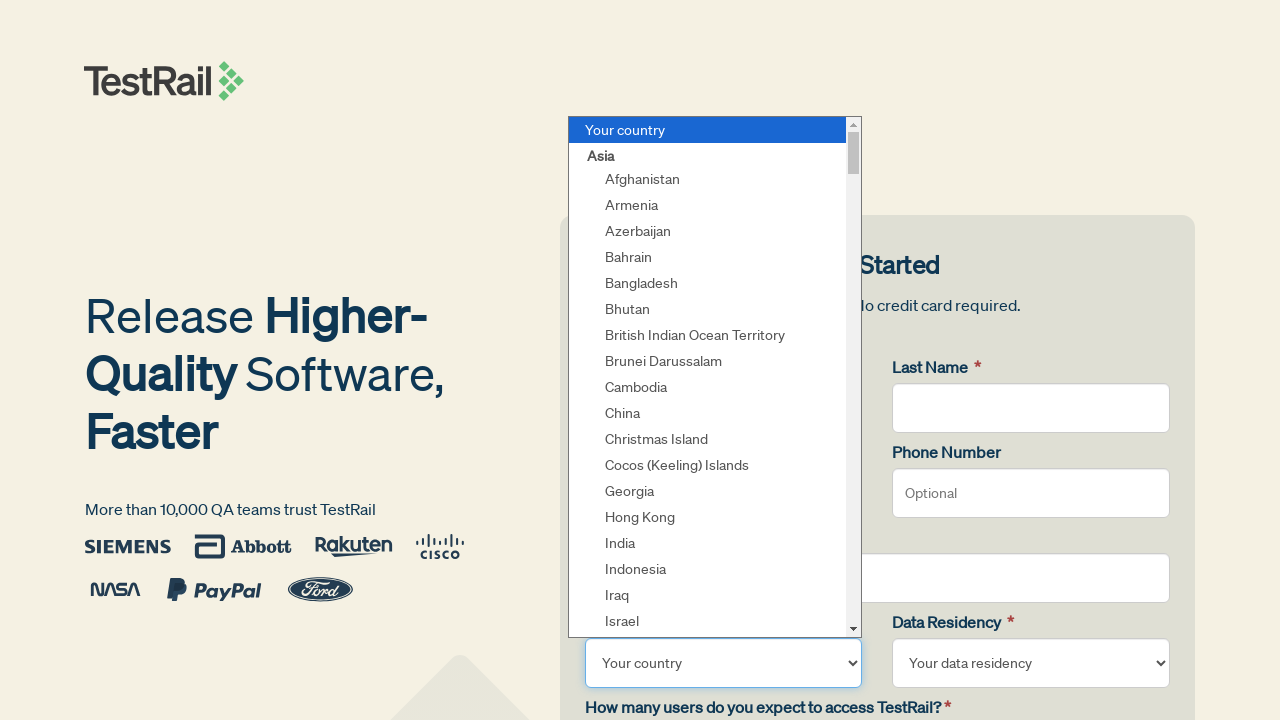

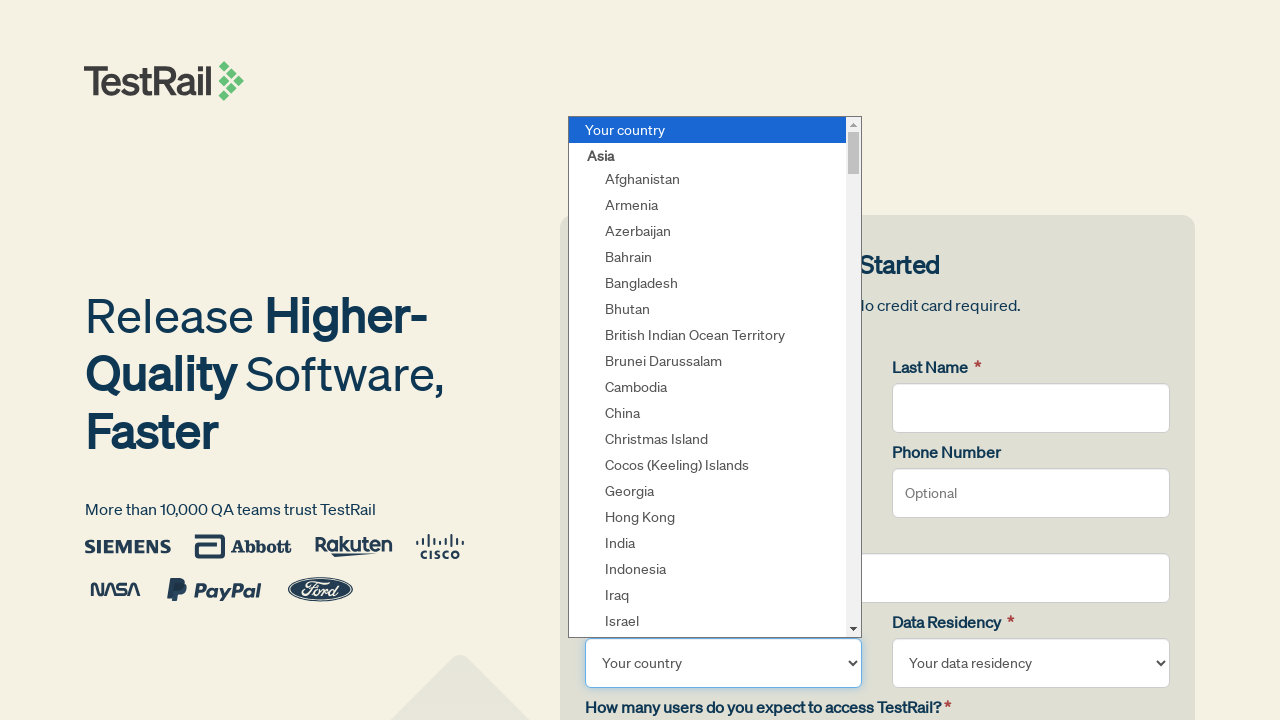